Tests clearing the completed state of all items by checking and then unchecking the toggle-all checkbox

Starting URL: https://demo.playwright.dev/todomvc

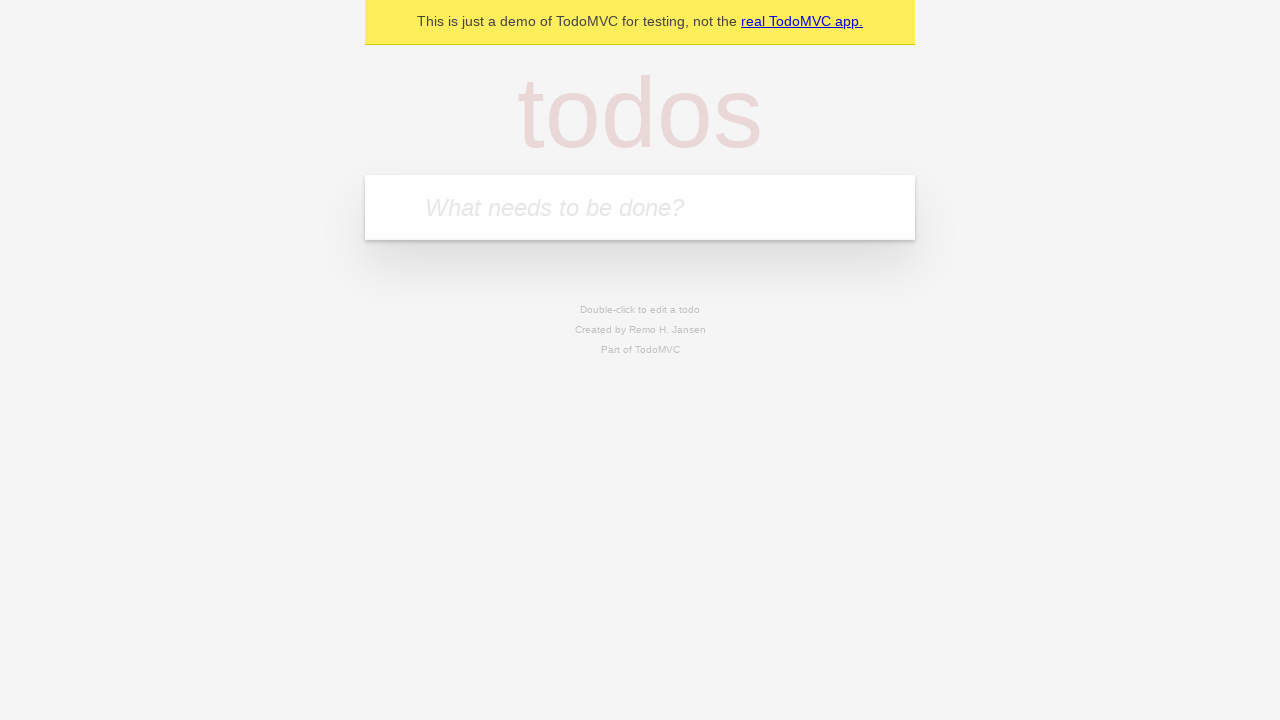

Filled new todo input with 'buy some cheese' on .new-todo
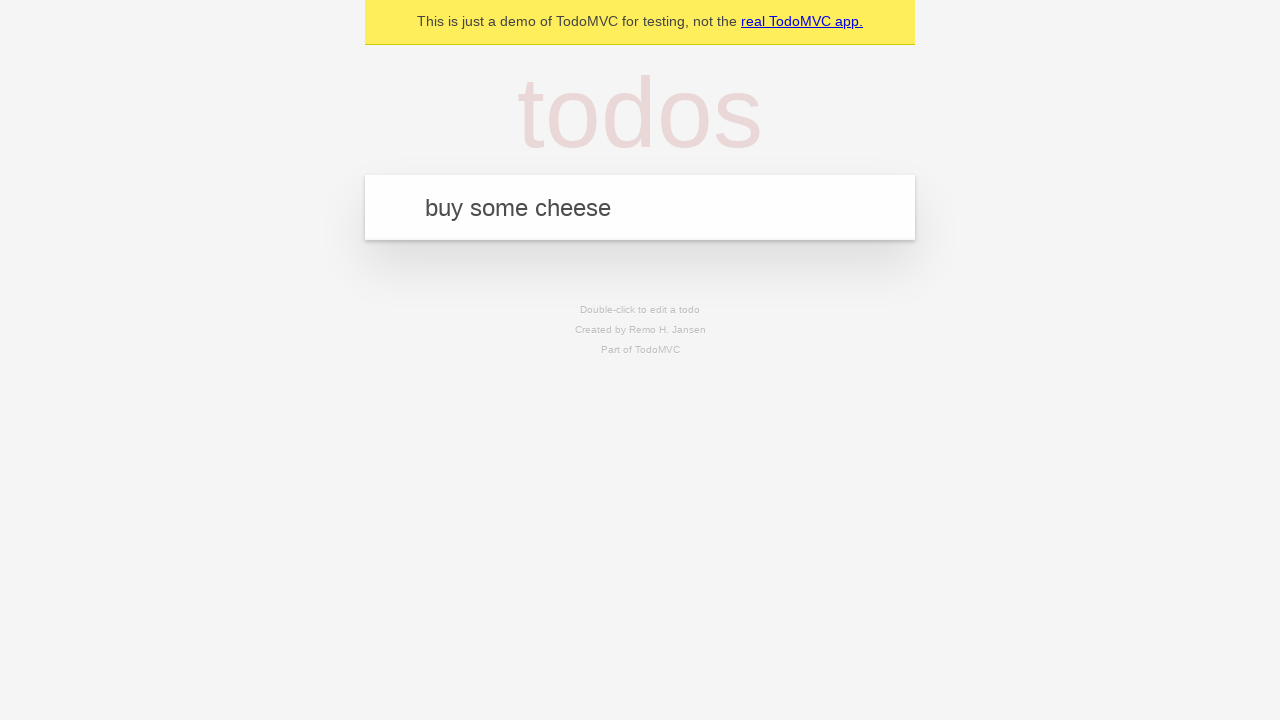

Pressed Enter to add first todo item on .new-todo
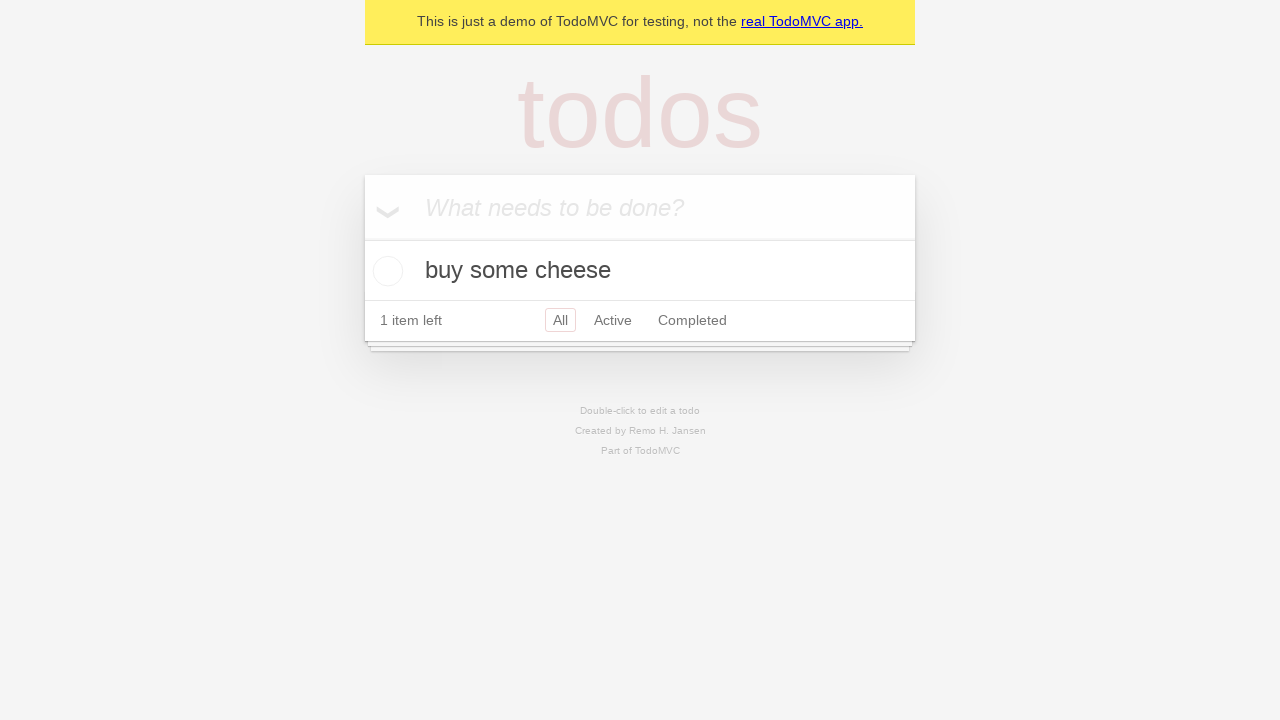

Filled new todo input with 'feed the cat' on .new-todo
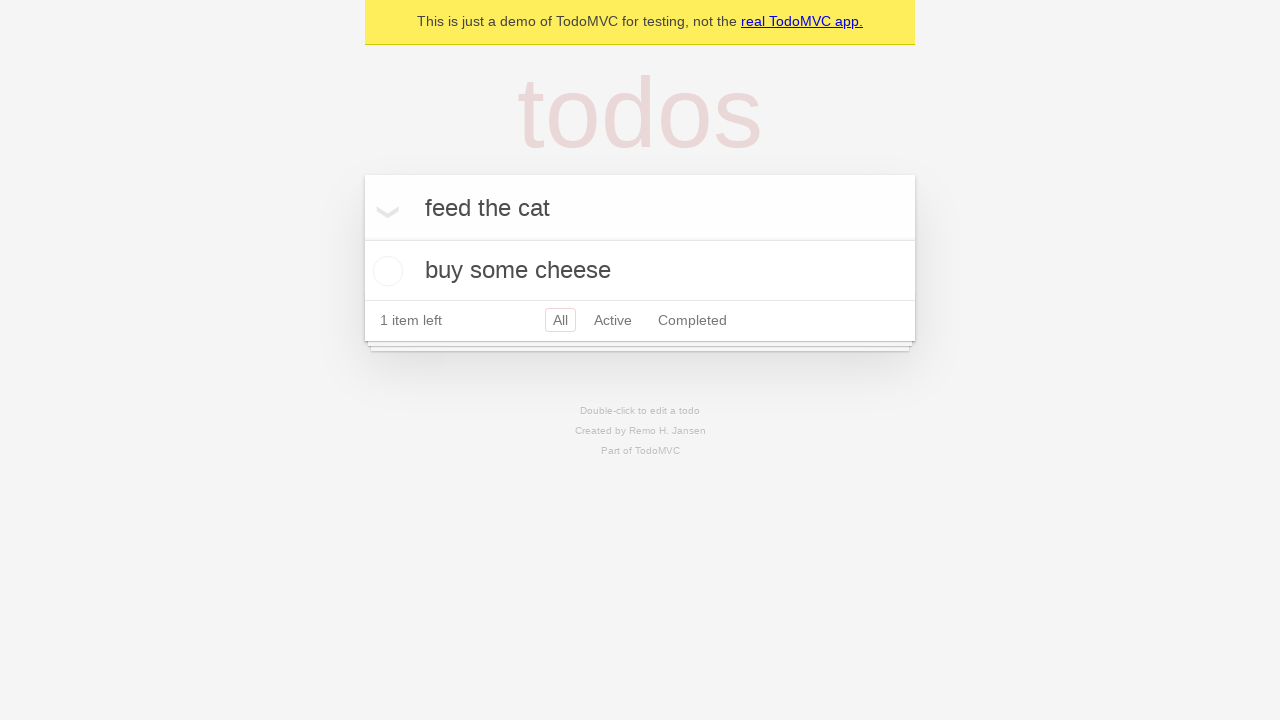

Pressed Enter to add second todo item on .new-todo
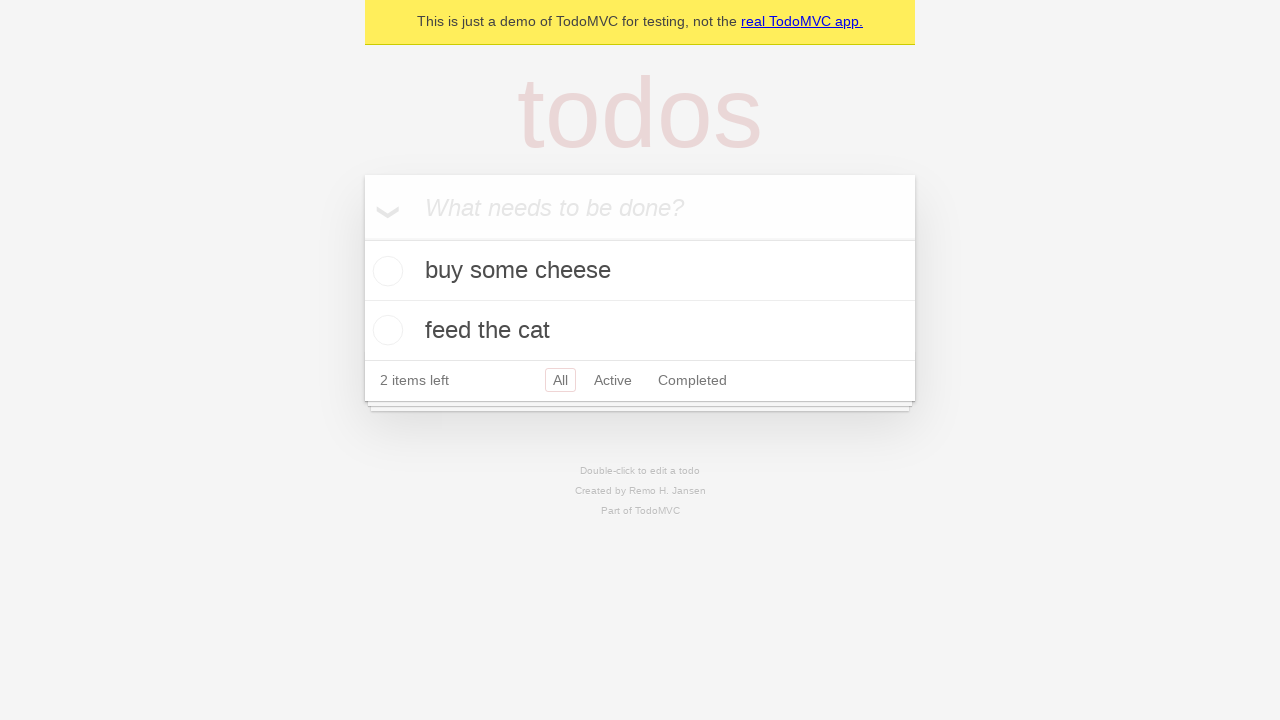

Filled new todo input with 'book a doctors appointment' on .new-todo
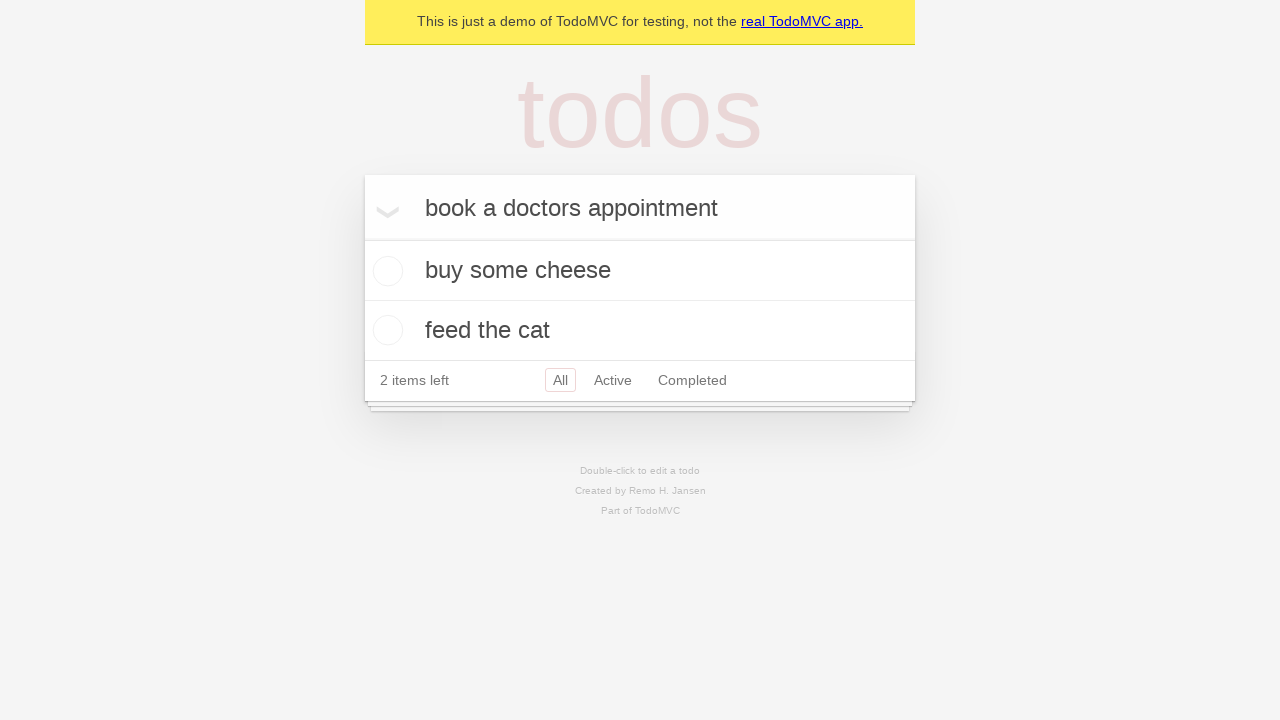

Pressed Enter to add third todo item on .new-todo
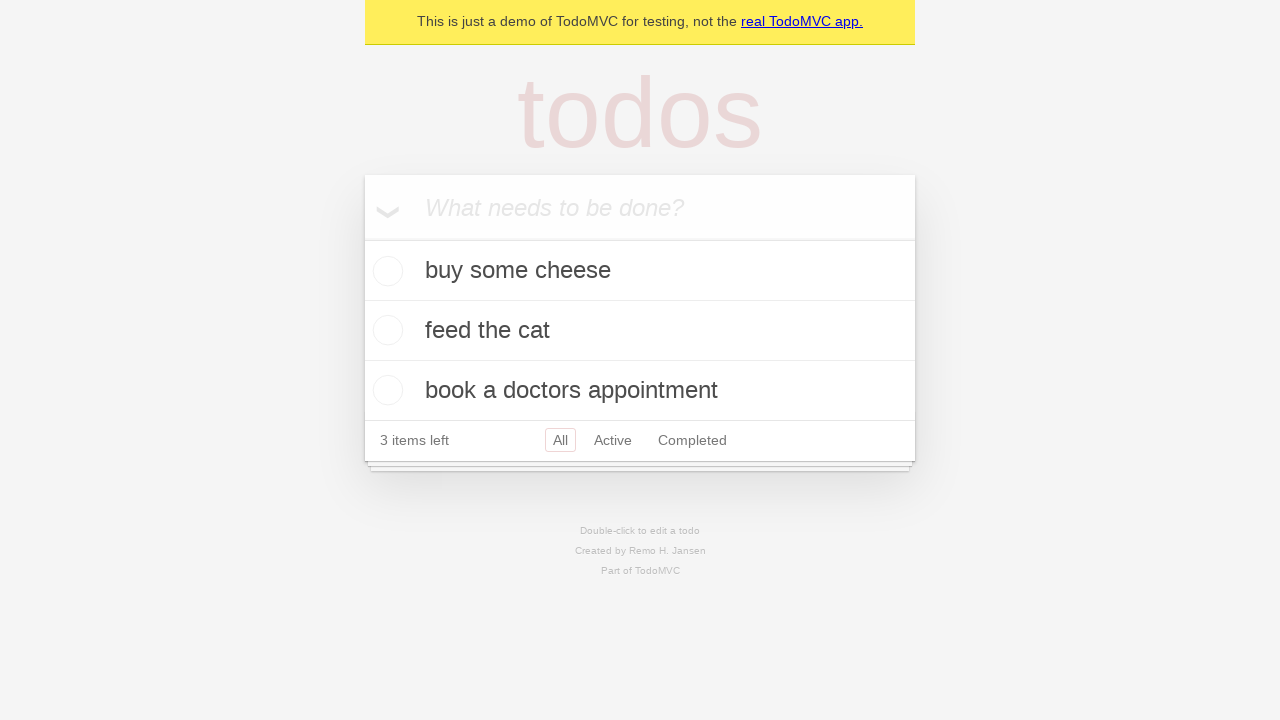

Checked toggle-all checkbox to mark all items as completed at (362, 238) on .toggle-all
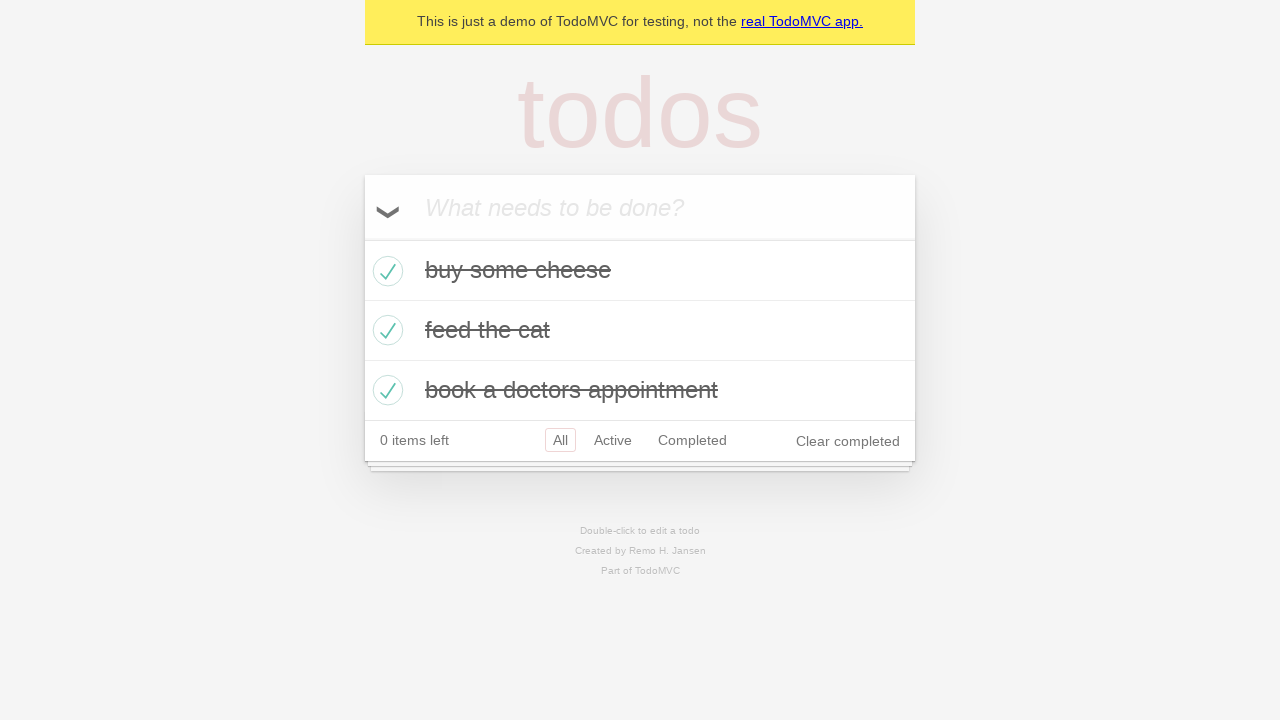

Unchecked toggle-all checkbox to clear completed state of all items at (362, 238) on .toggle-all
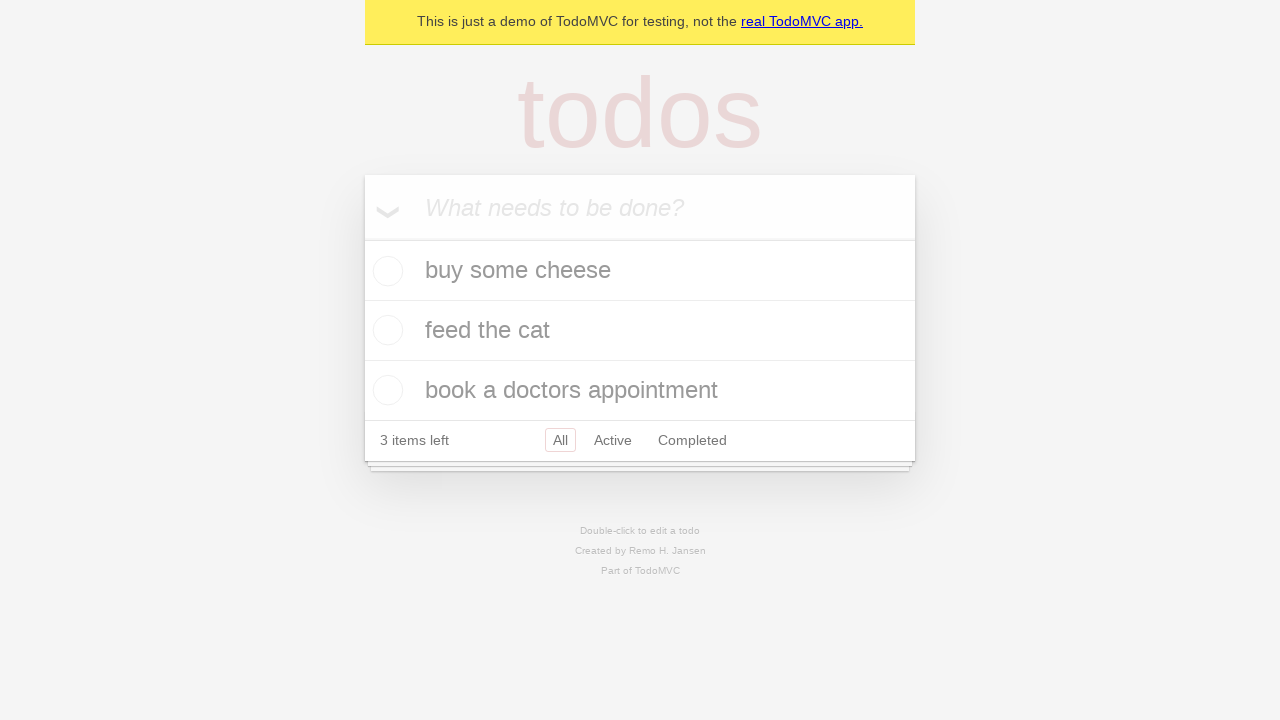

Verified that no todo items have the completed class
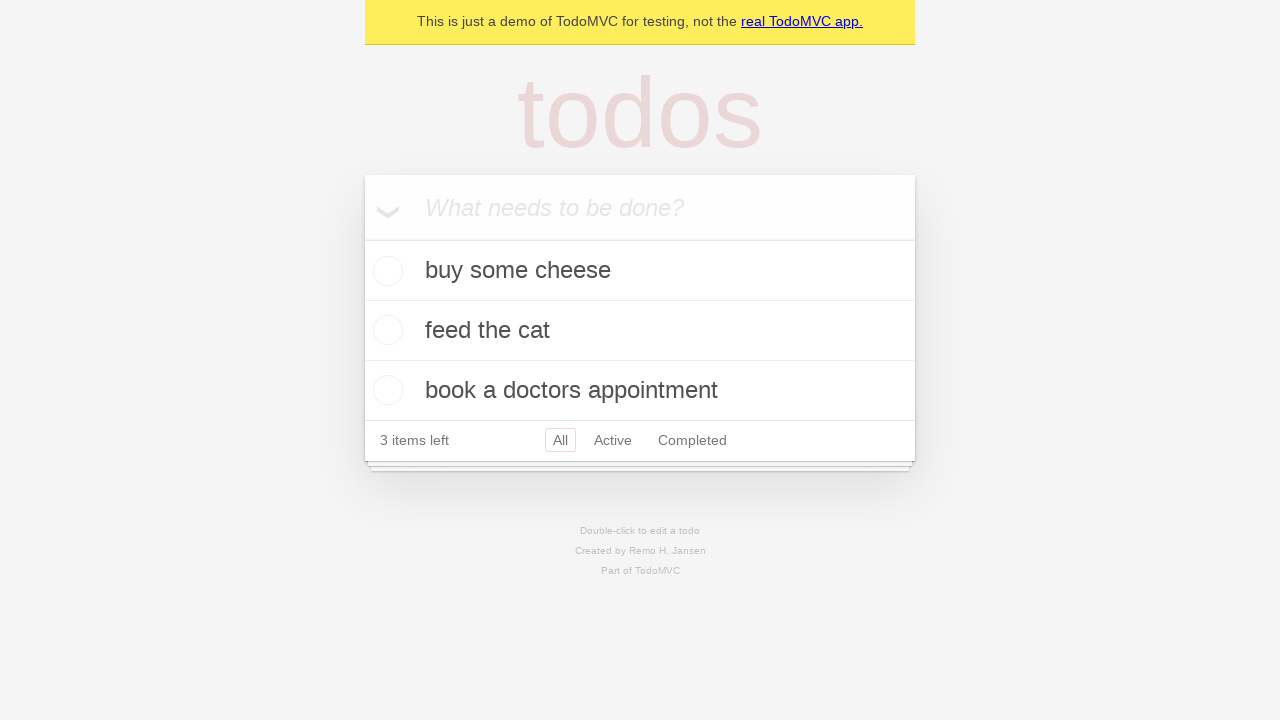

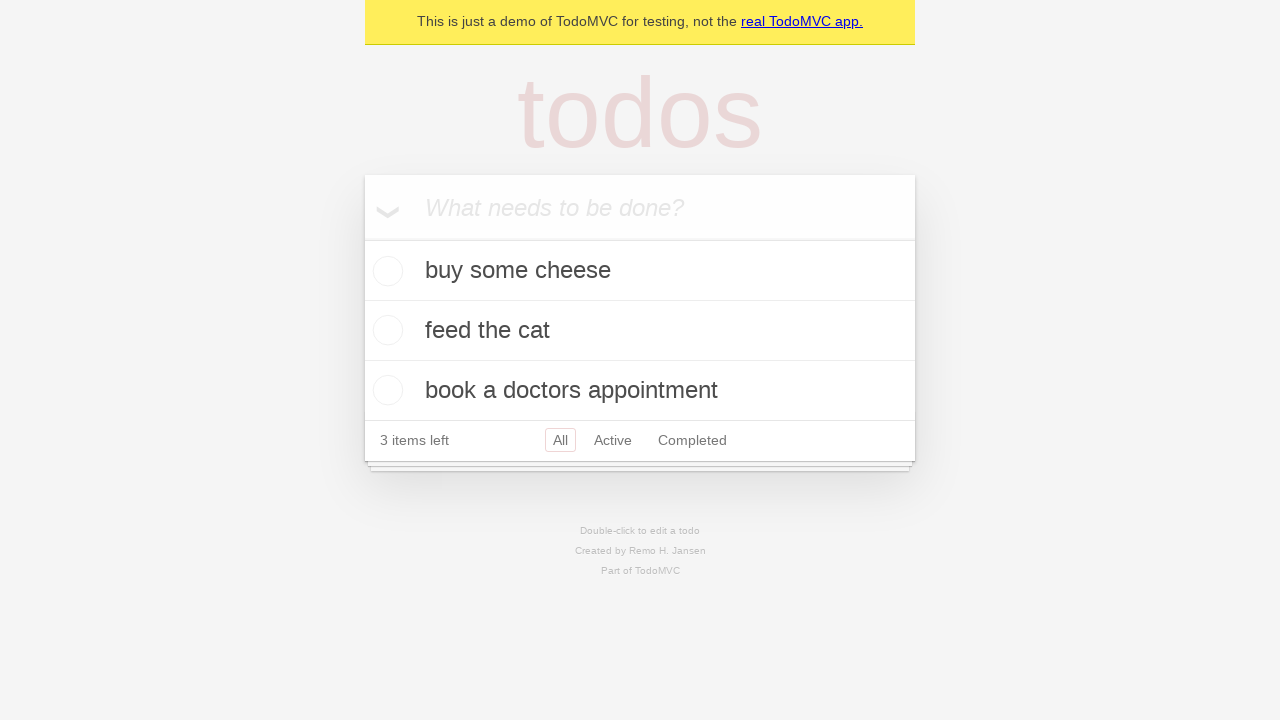